Tests drag and drop functionality by dragging element A to element B position, then dragging it back to verify the elements swap positions

Starting URL: https://the-internet.herokuapp.com/drag_and_drop

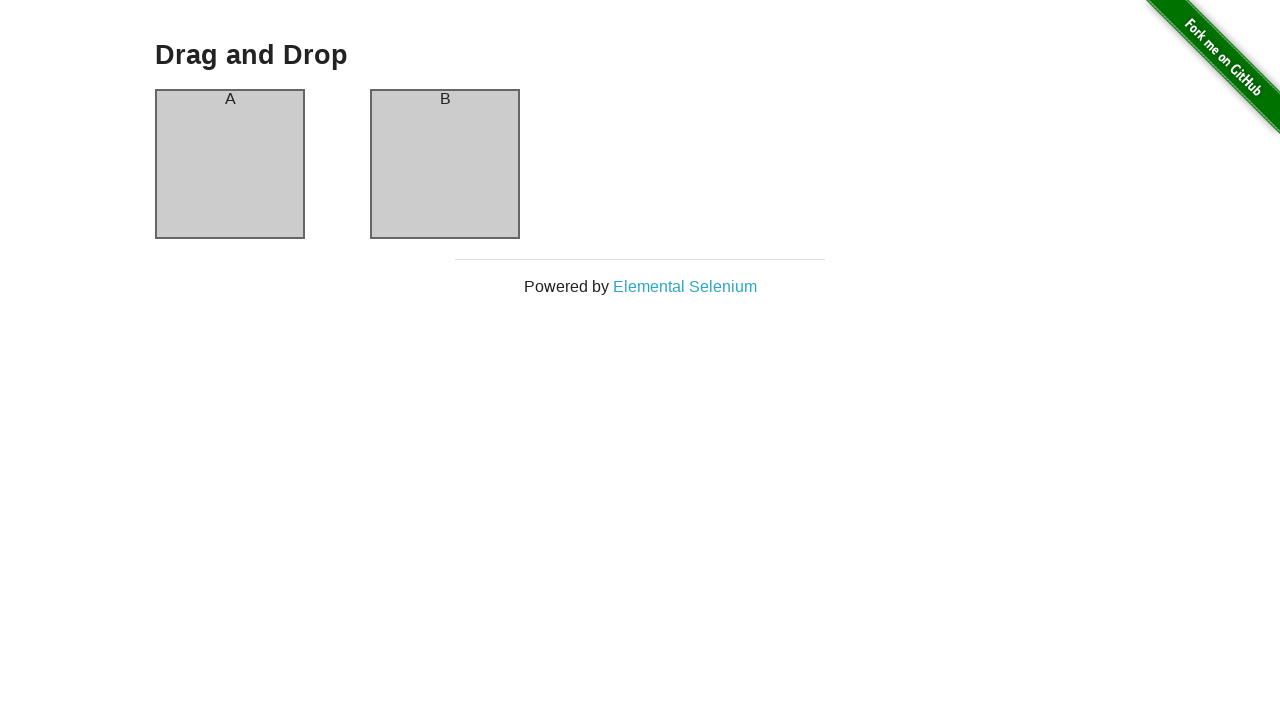

Located element A for drag and drop
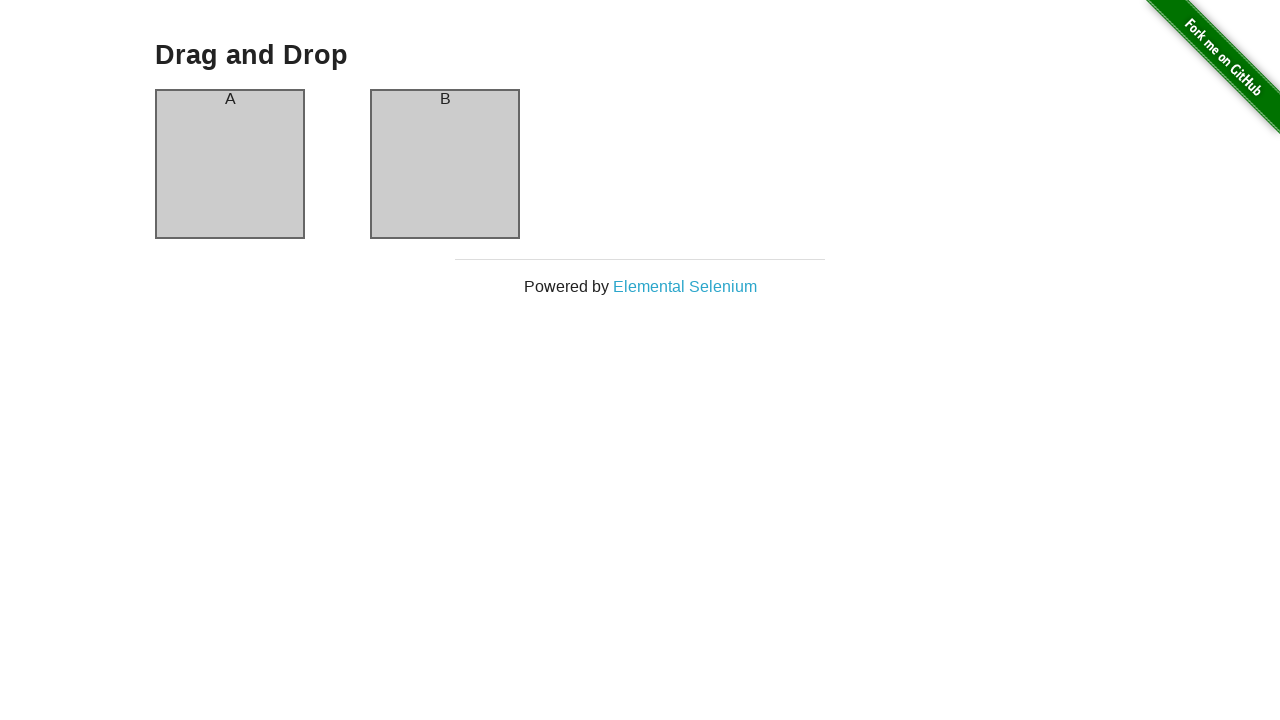

Located element B for drag and drop
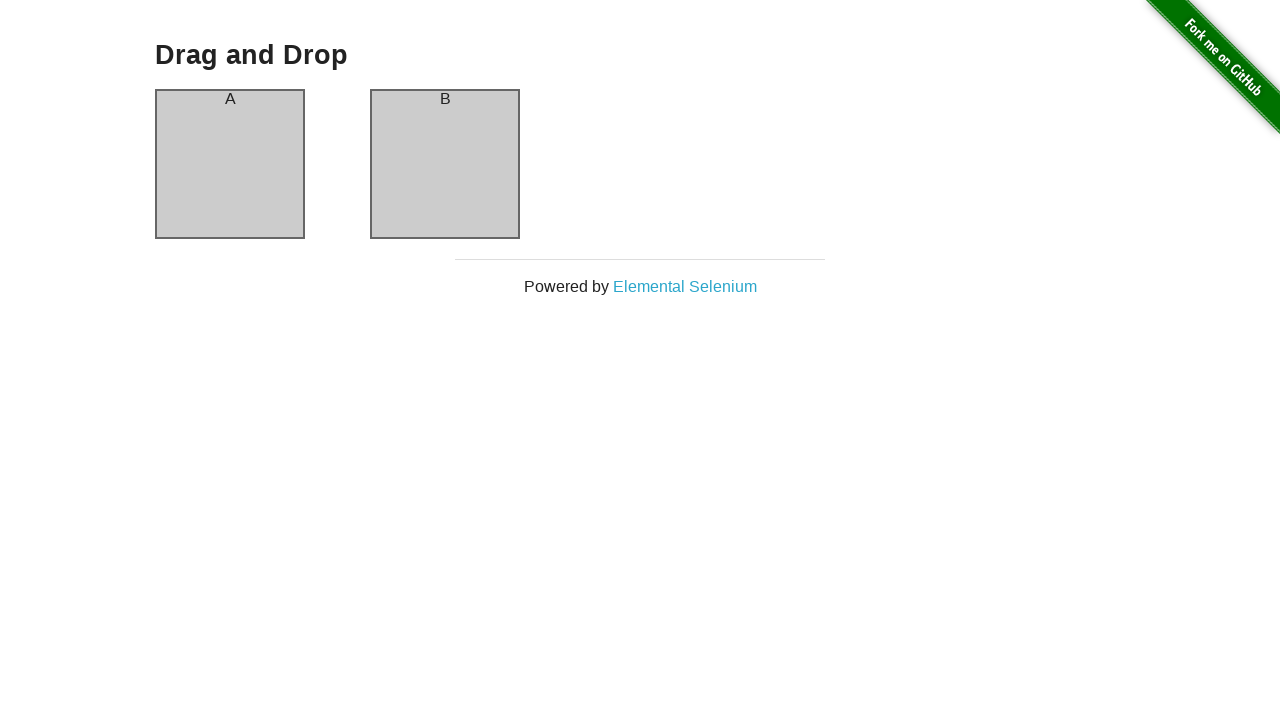

Dragged element A to element B's position at (445, 164)
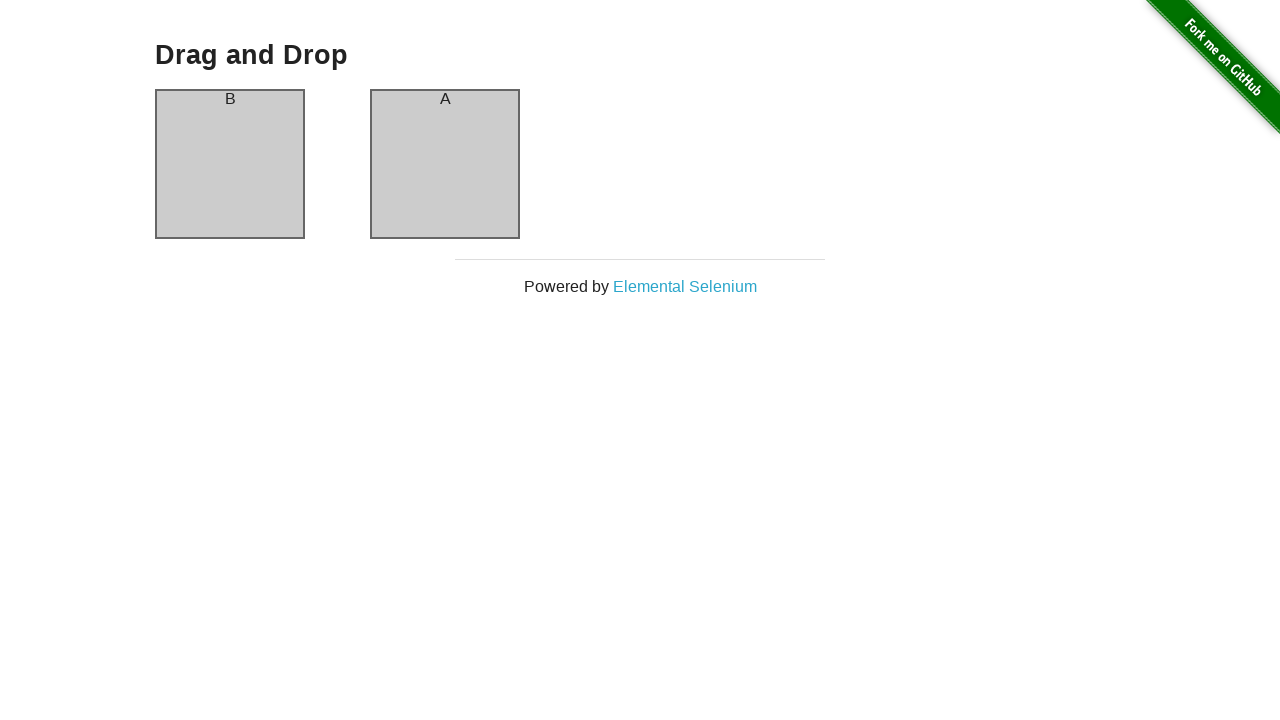

Waited 1 second for drag action to complete
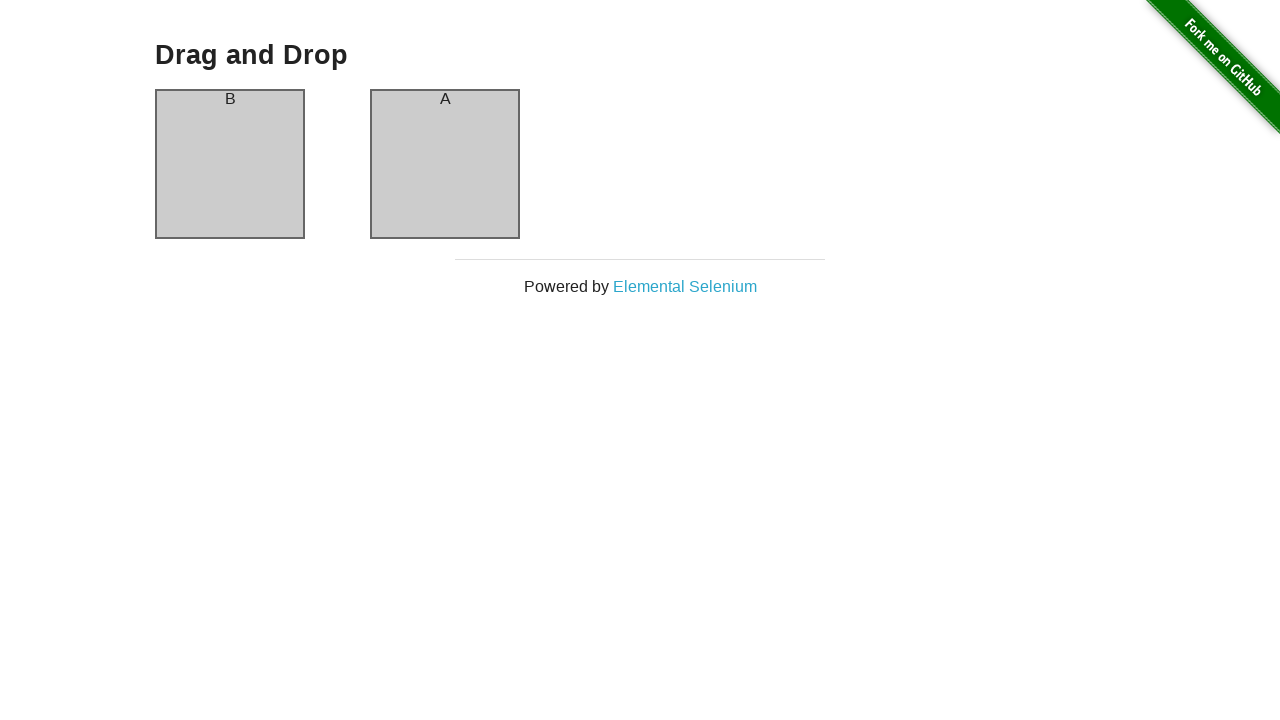

Dragged element A back to element B to verify swap at (445, 164)
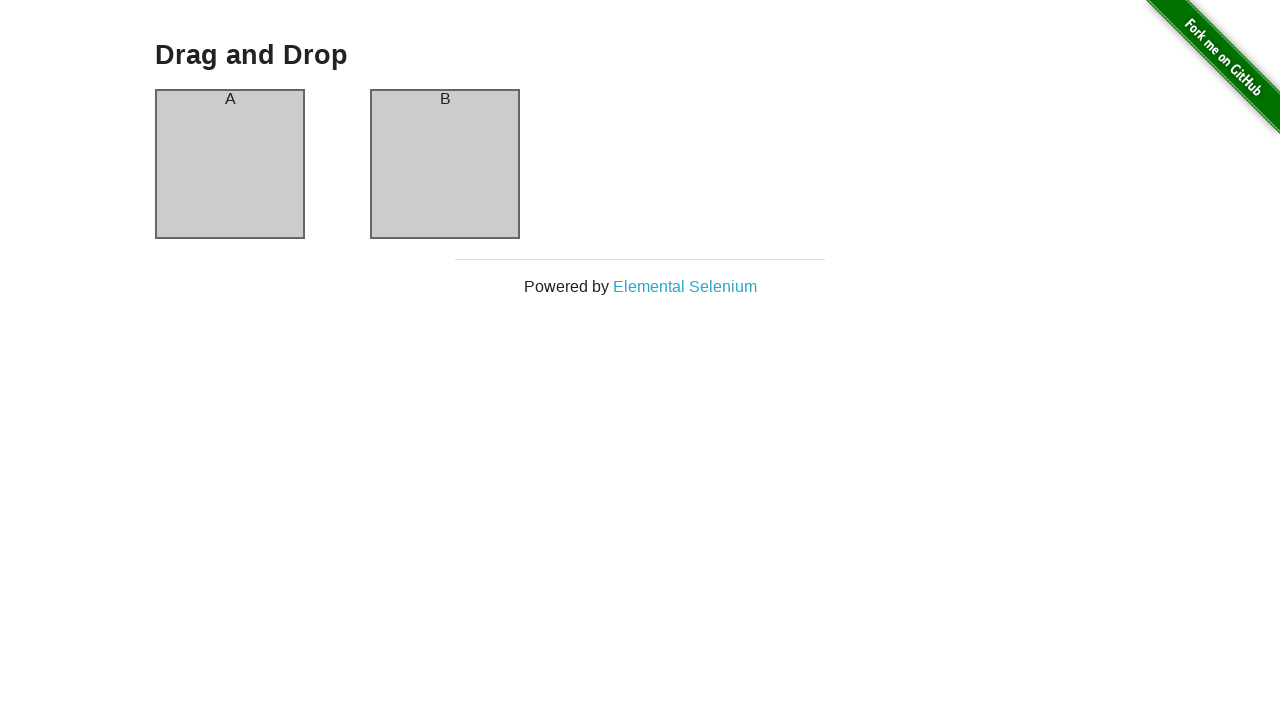

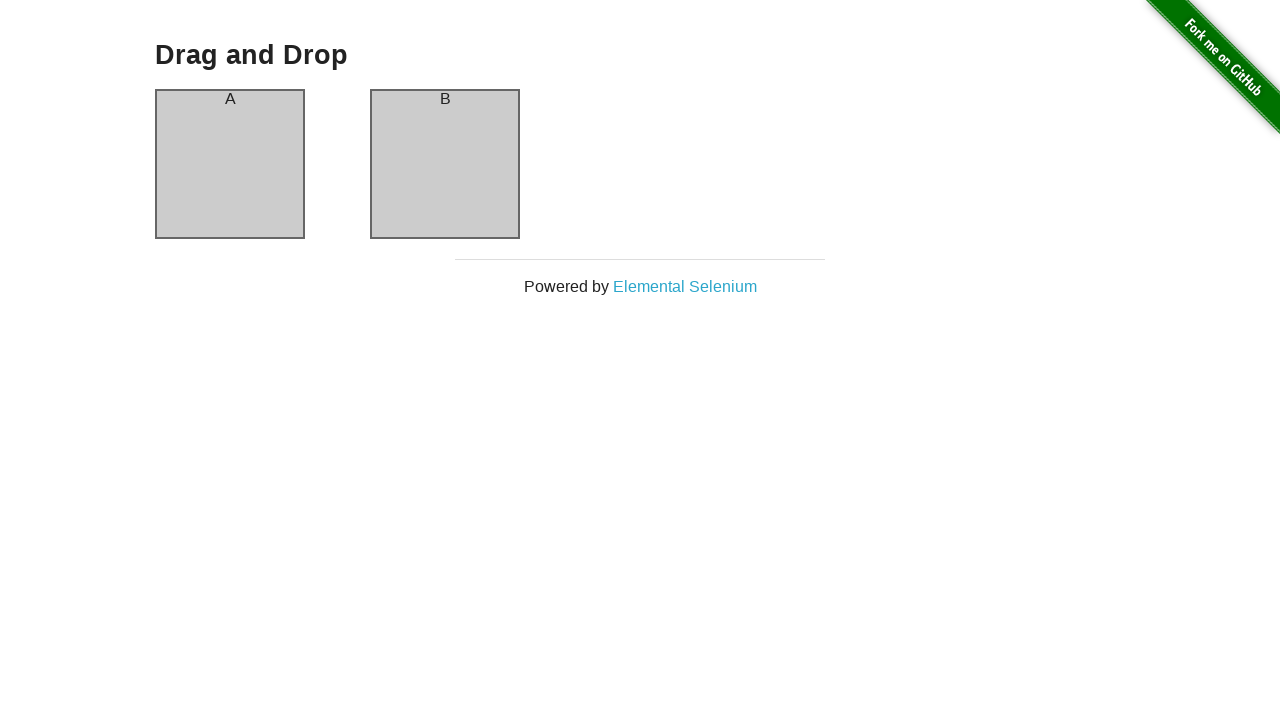